Tests contact form submission by filling out contact details including name, email, phone, and message fields

Starting URL: https://www.mysiponline.com/contact-us.php

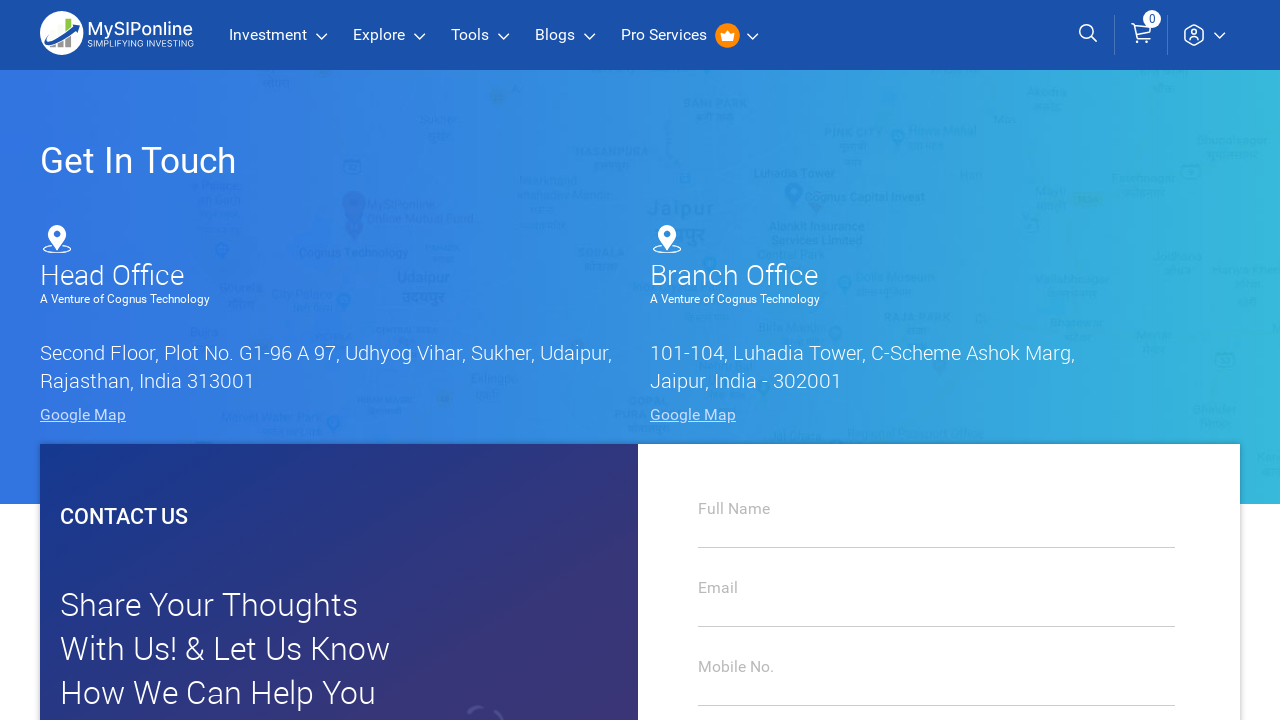

Filled first name field with 'John Smith' on input#firstname
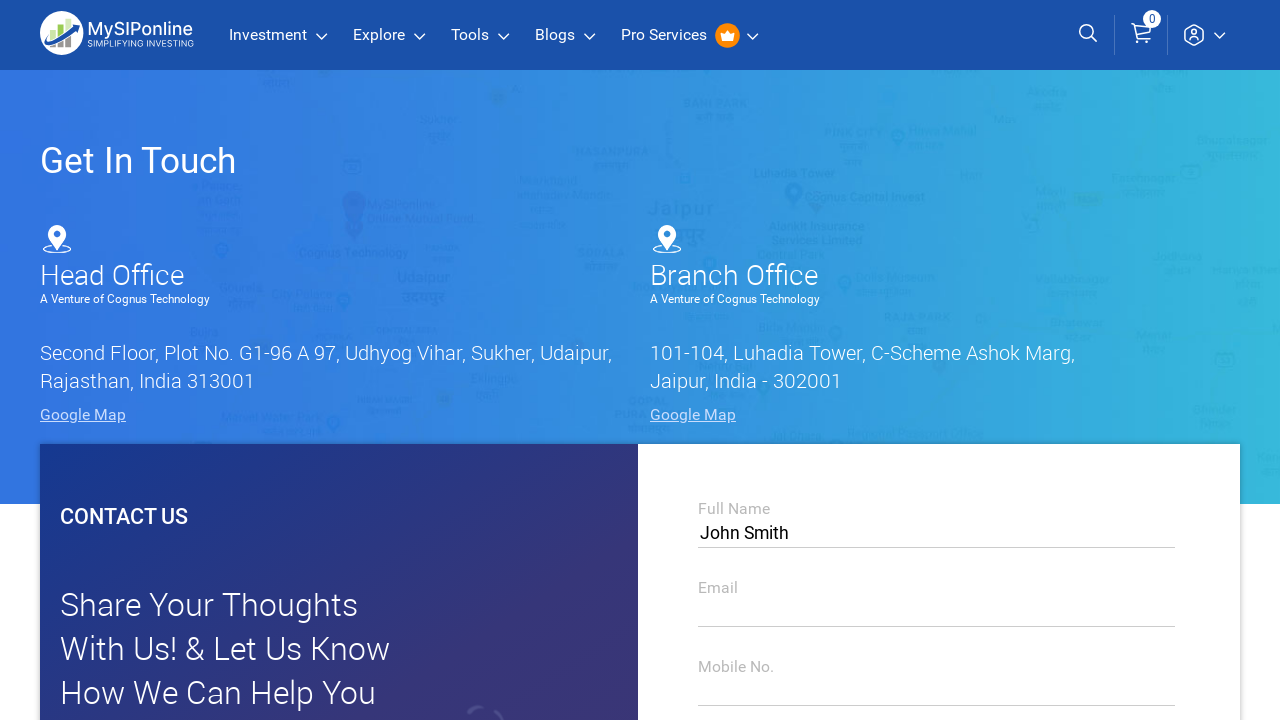

Filled email field with 'john.smith@example.com' on input#cemail
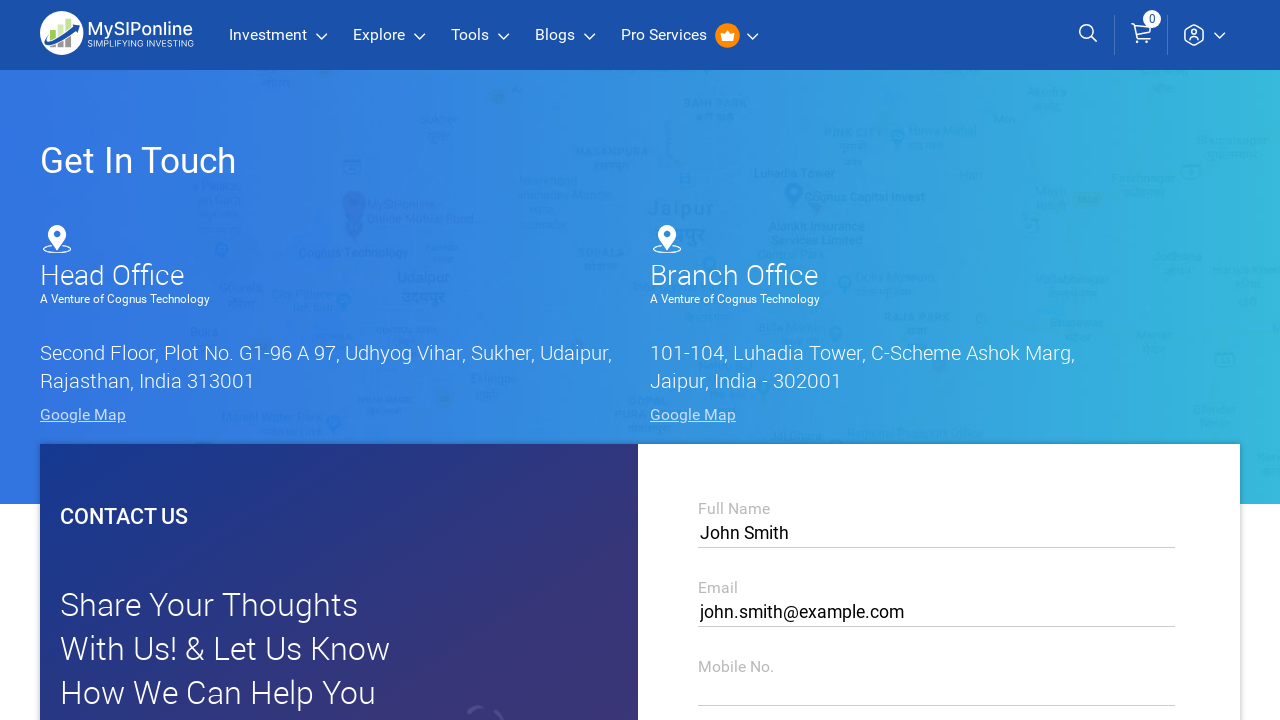

Filled phone field with '555-123-4567' on input#cphones
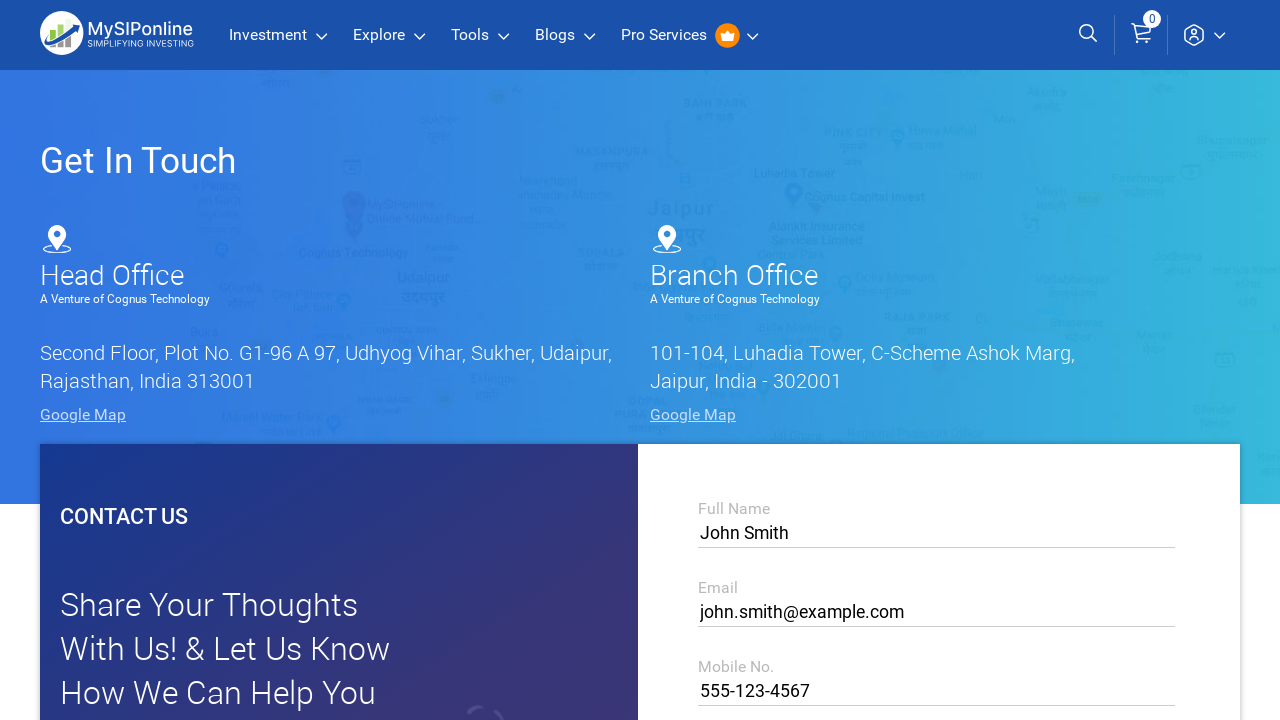

Filled message field with inquiry text on textarea#message
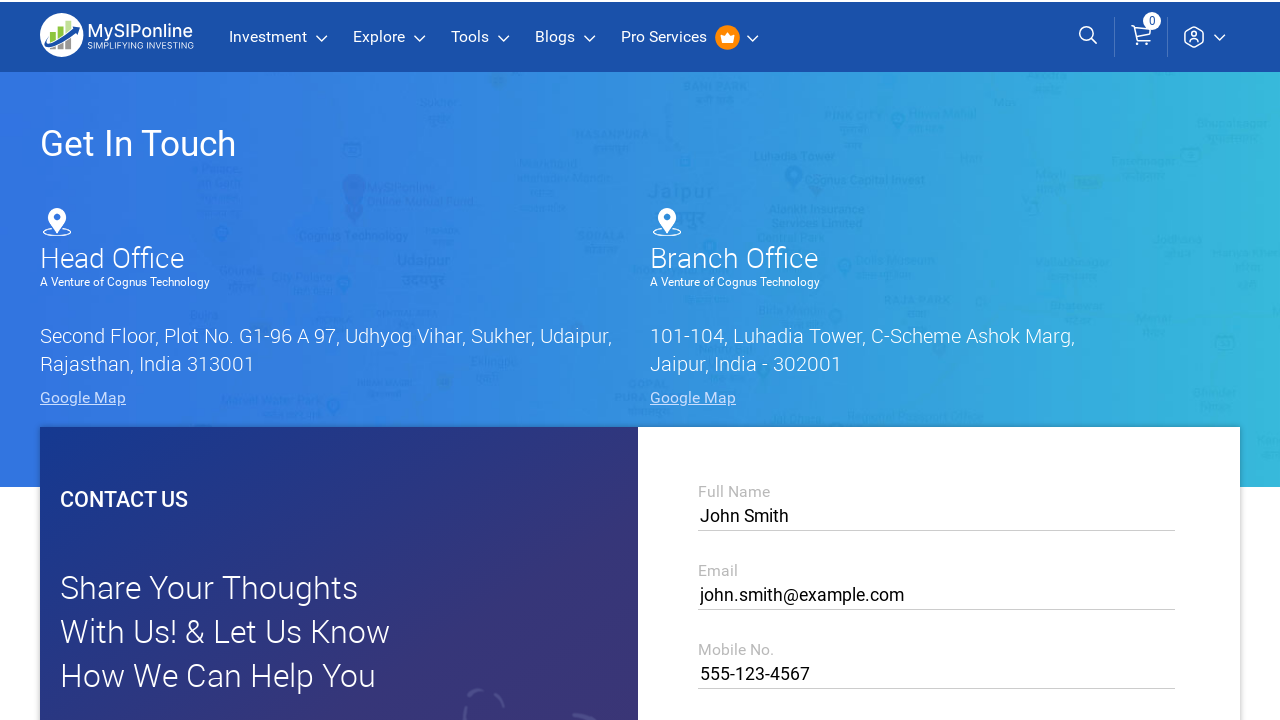

Scrolled down 400 pixels to reveal submit button
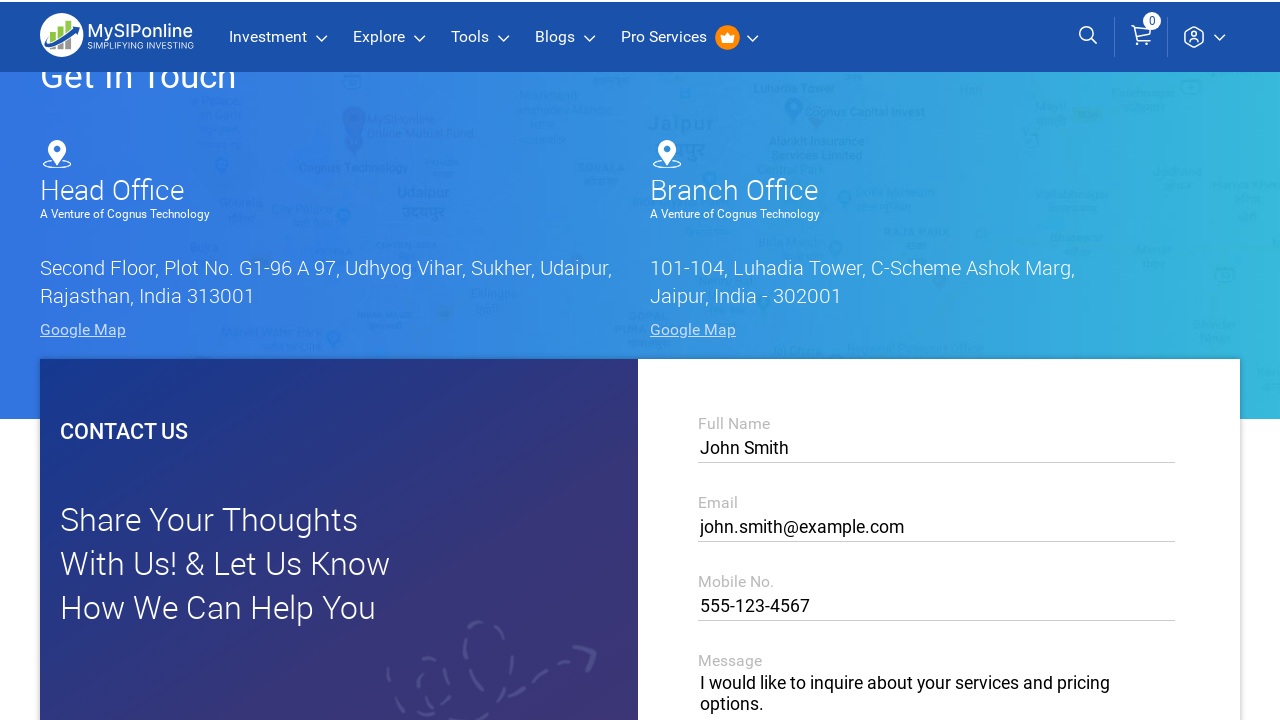

Clicked submit button to submit contact form at (936, 406) on button#btn_submit
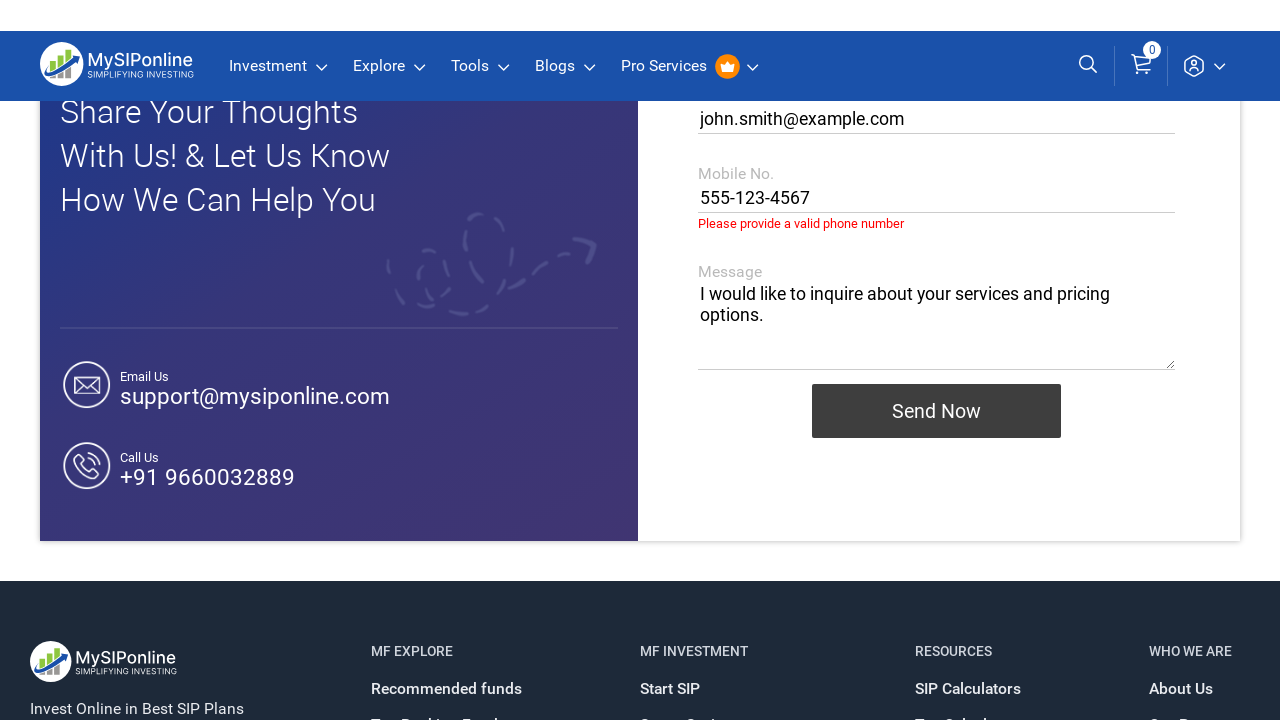

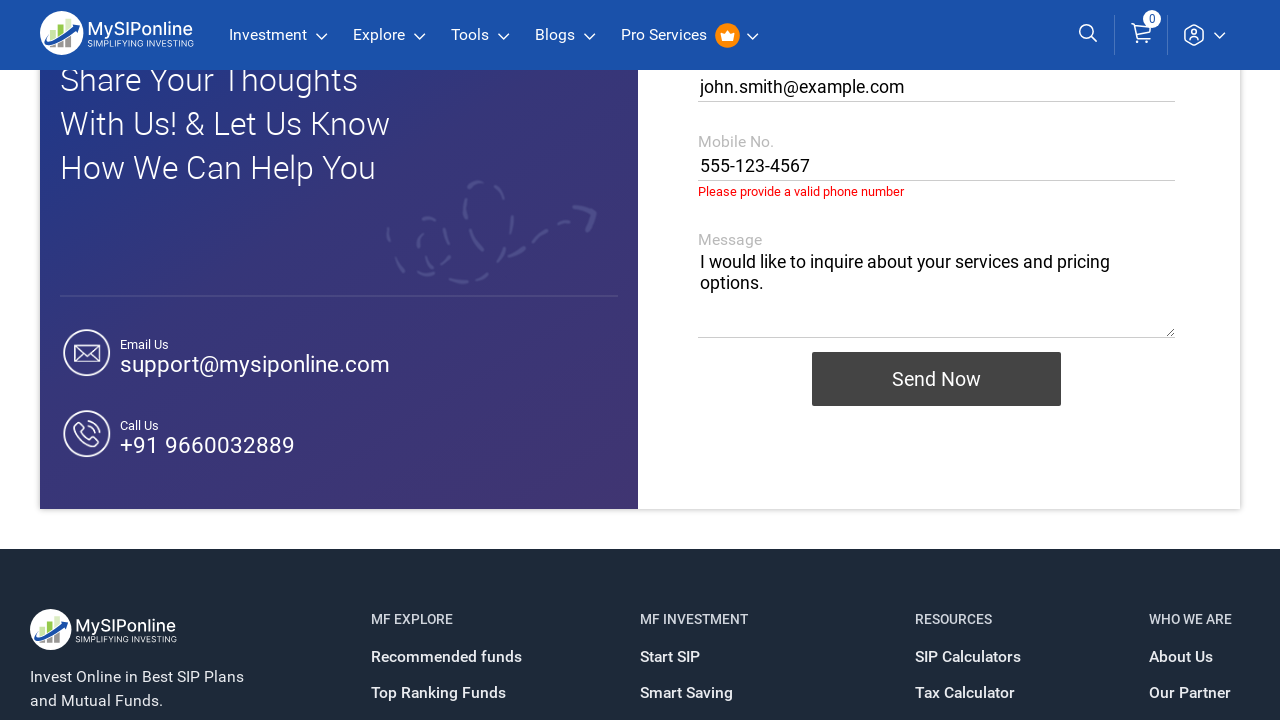